Navigates to Hacker News newest articles page, verifies articles load, and clicks the "More" button multiple times to load additional articles.

Starting URL: https://news.ycombinator.com/newest

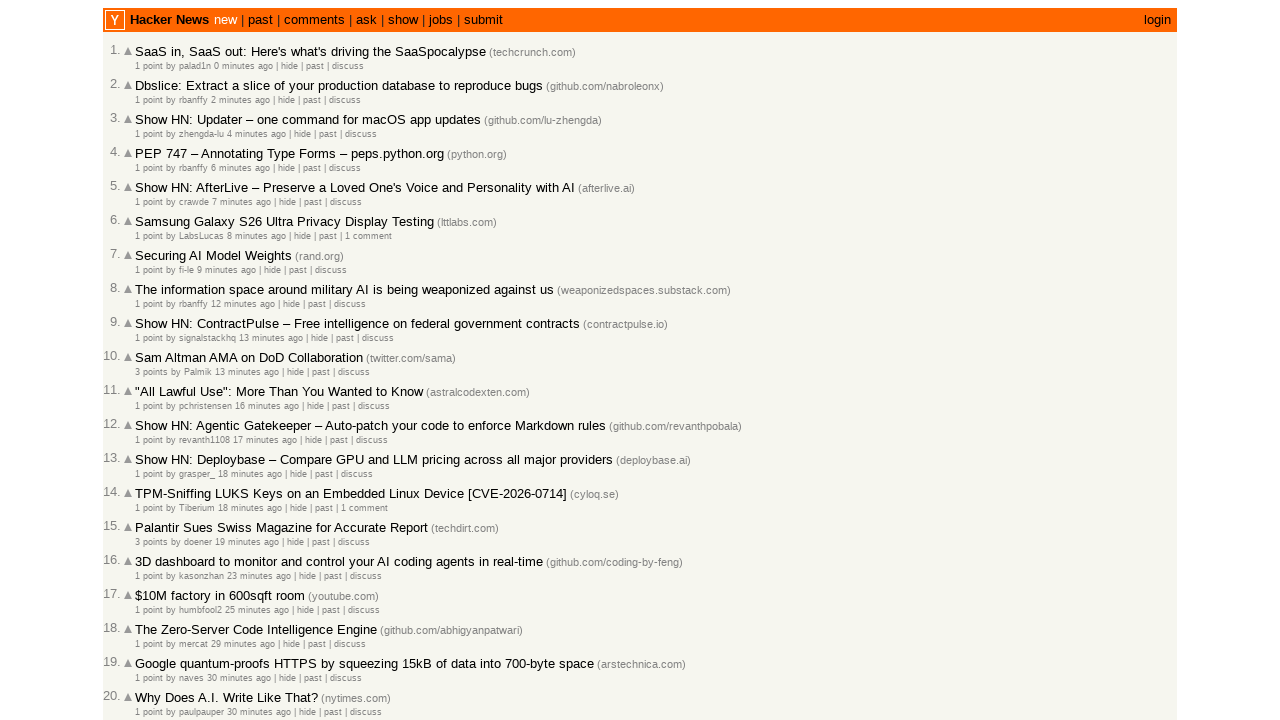

Waited for articles to load on Hacker News newest page
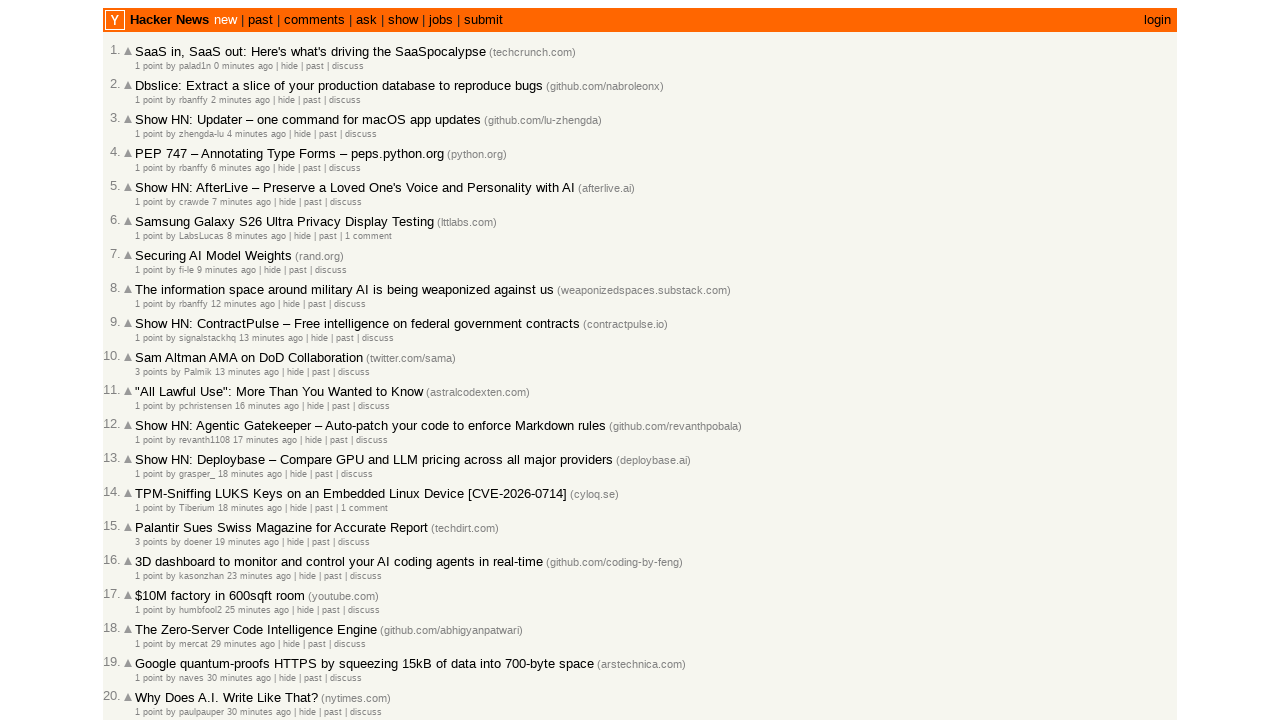

Verified 30 articles are present on the page
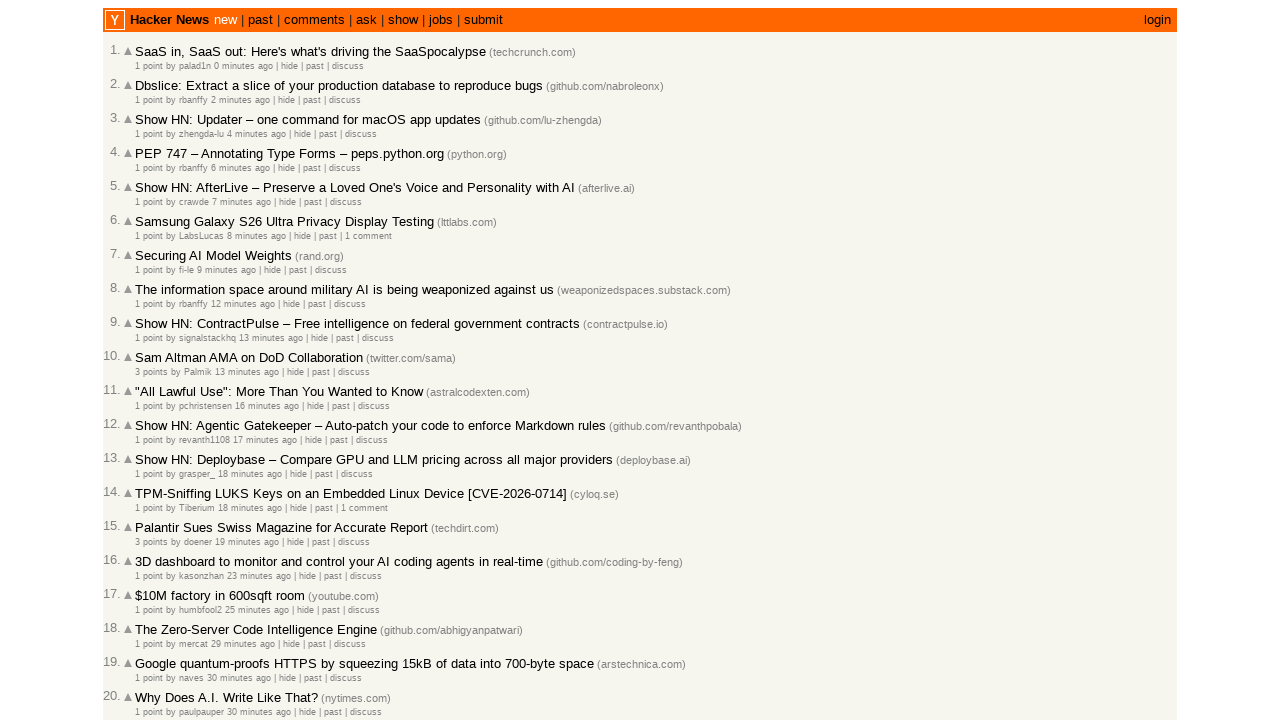

Clicked 'More' button (iteration 1/3) to load additional articles at (149, 616) on a.morelink
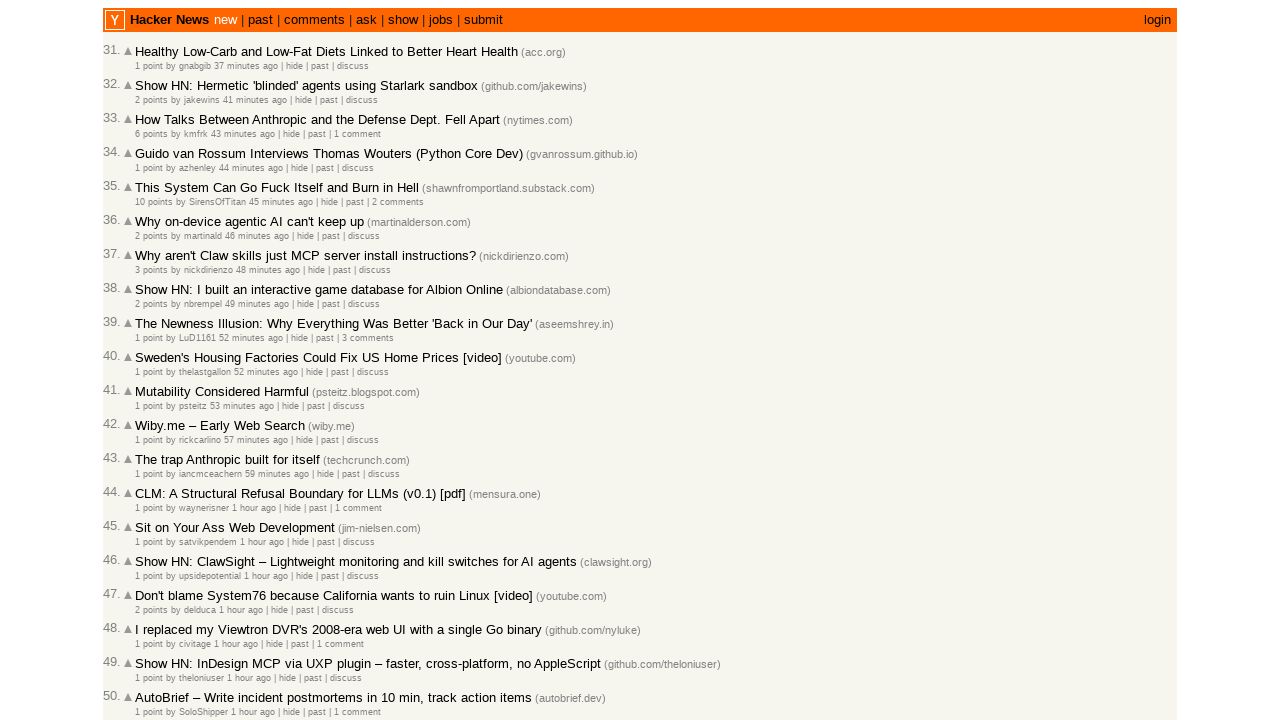

Waited for new articles to load after clicking 'More'
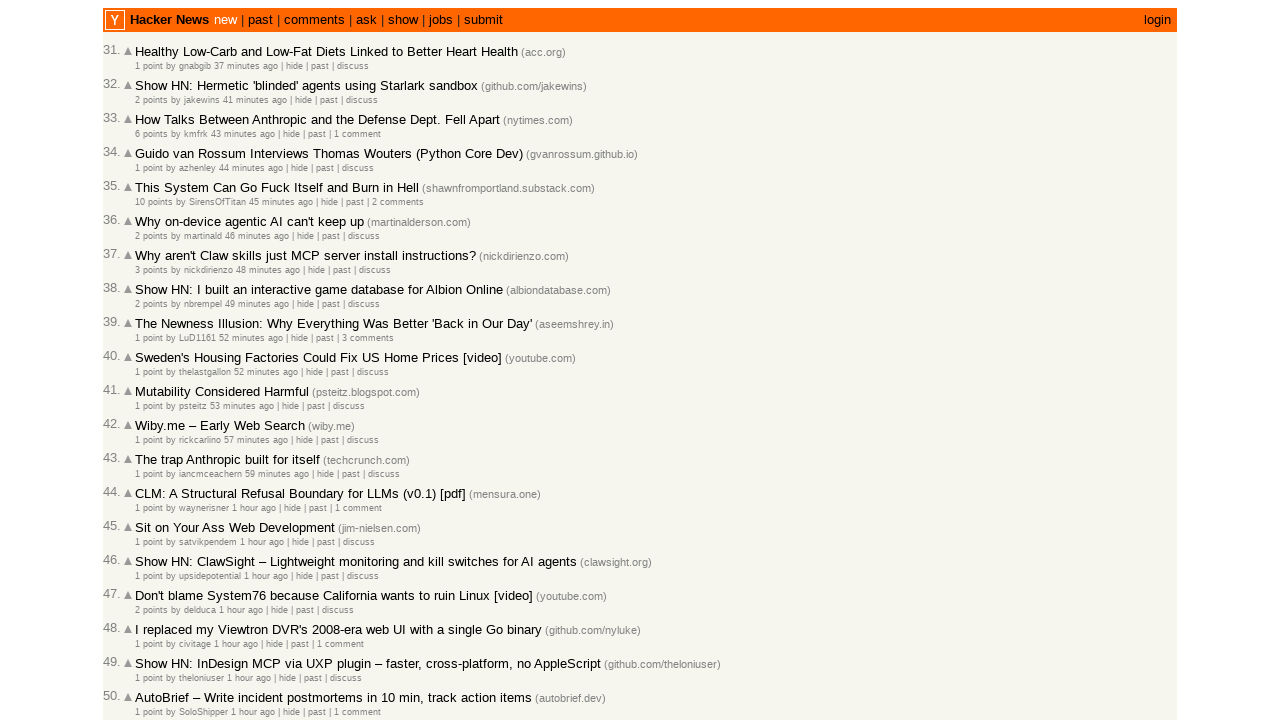

Clicked 'More' button (iteration 2/3) to load additional articles at (149, 616) on a.morelink
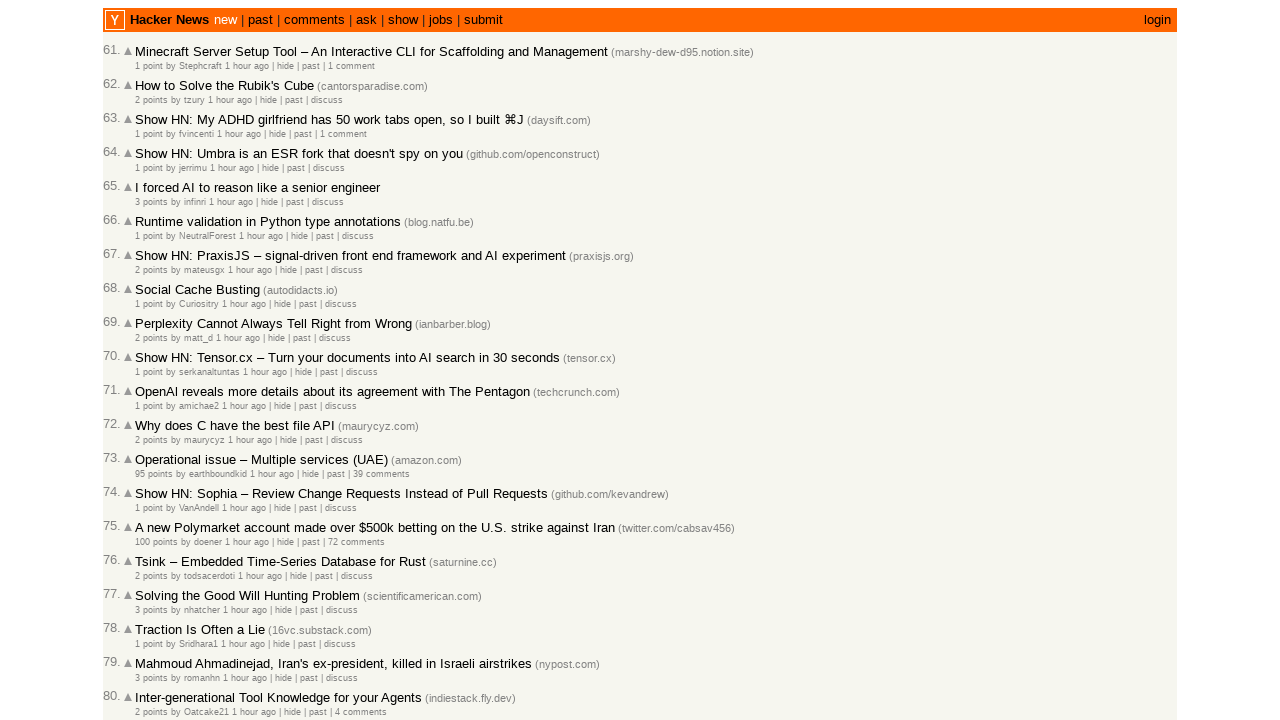

Waited for new articles to load after clicking 'More'
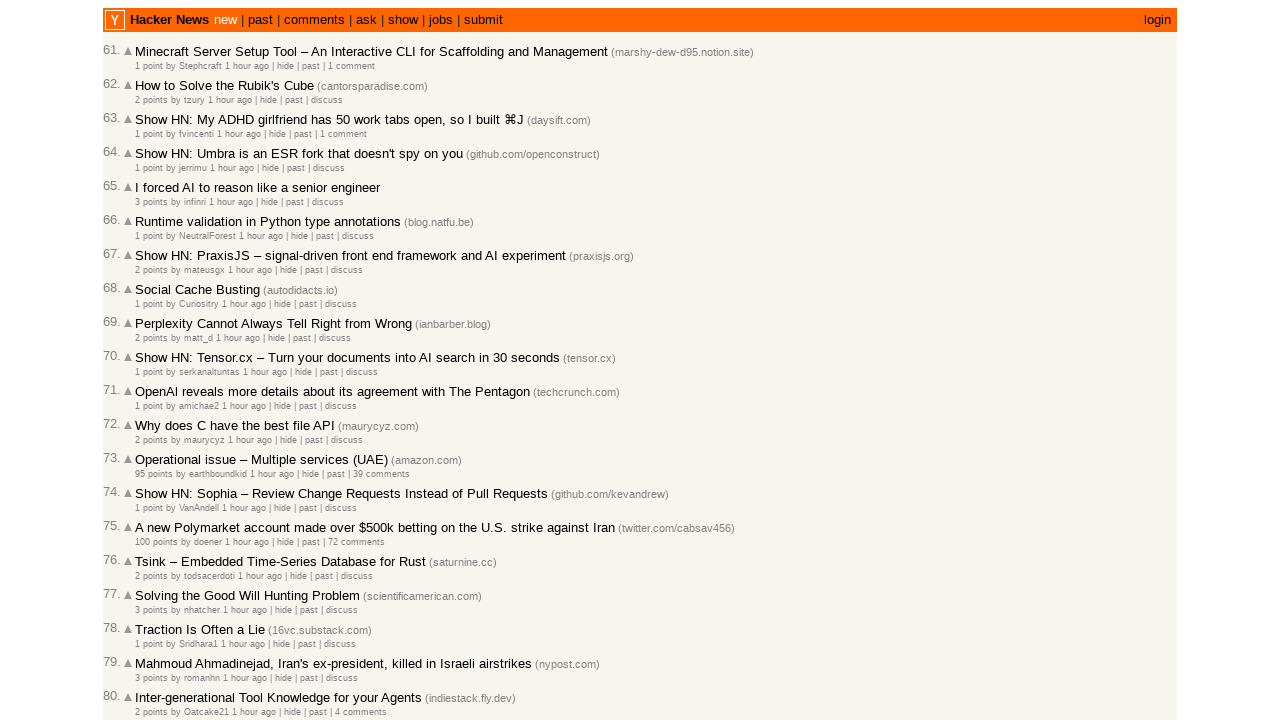

Clicked 'More' button (iteration 3/3) to load additional articles at (149, 616) on a.morelink
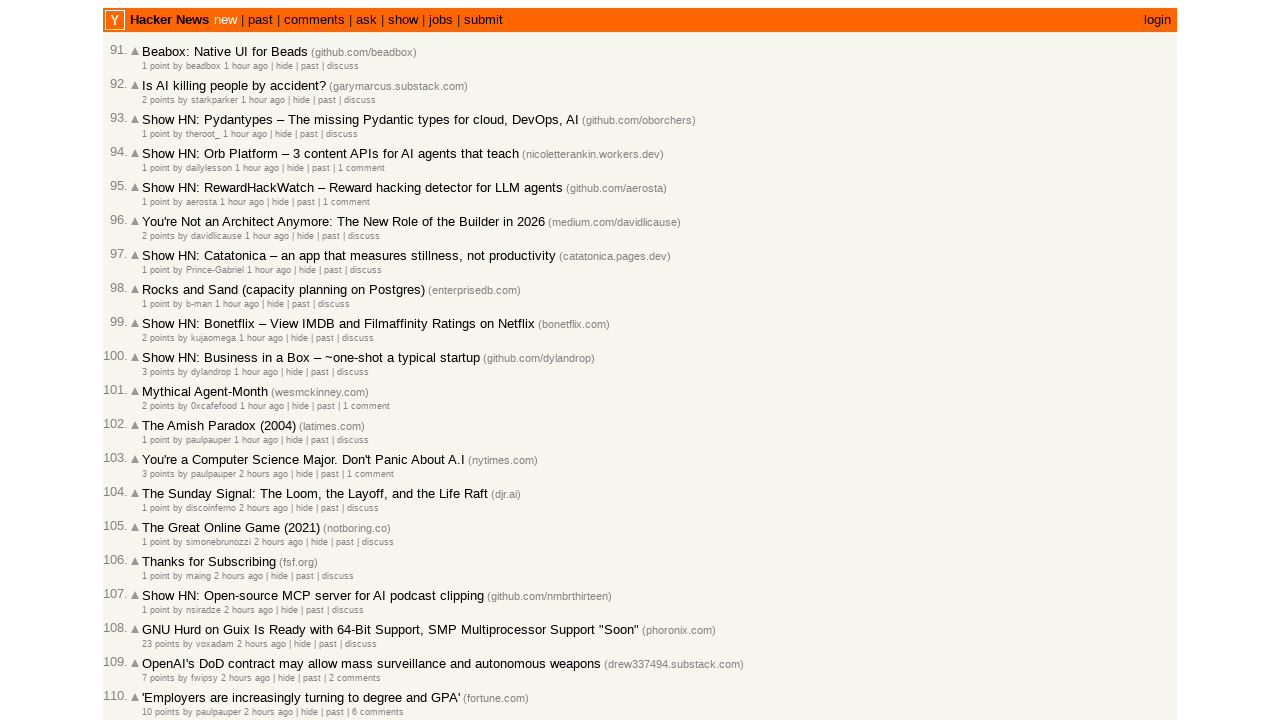

Waited for new articles to load after clicking 'More'
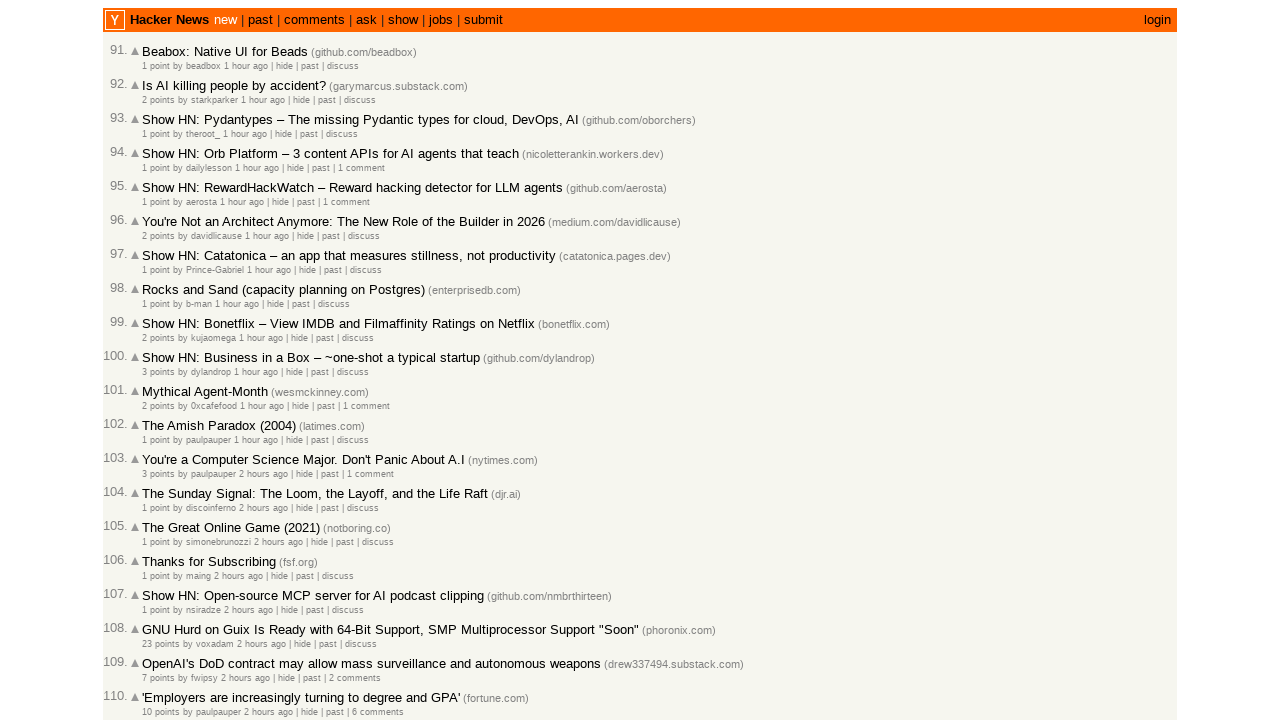

Verified articles are still visible after pagination
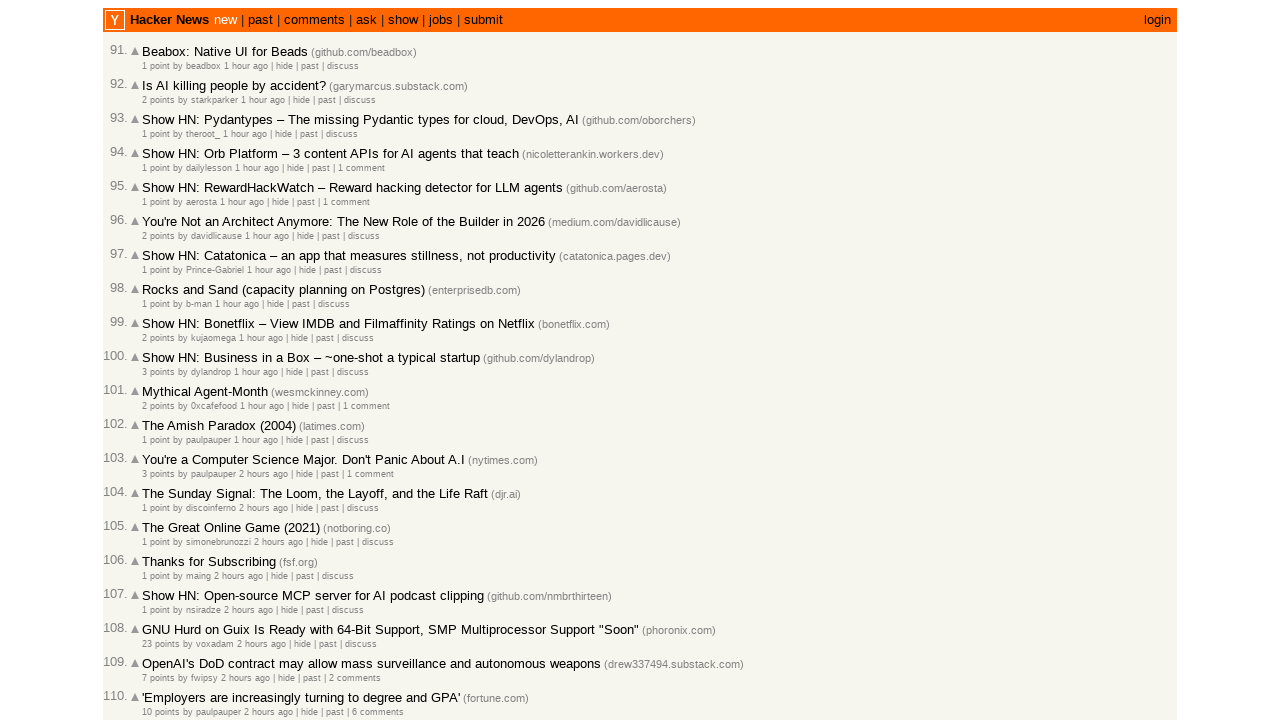

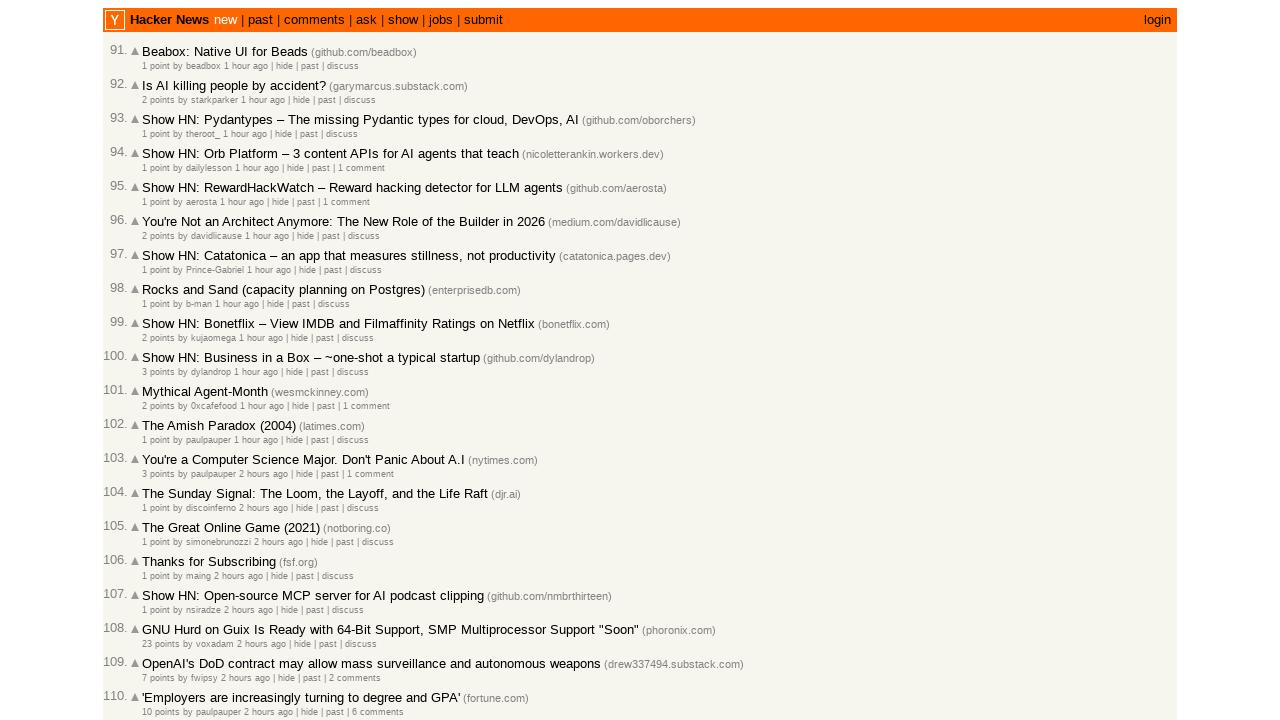